Tests submitting a form by typing a coupon code and pressing Enter

Starting URL: https://example.cypress.io/commands/actions

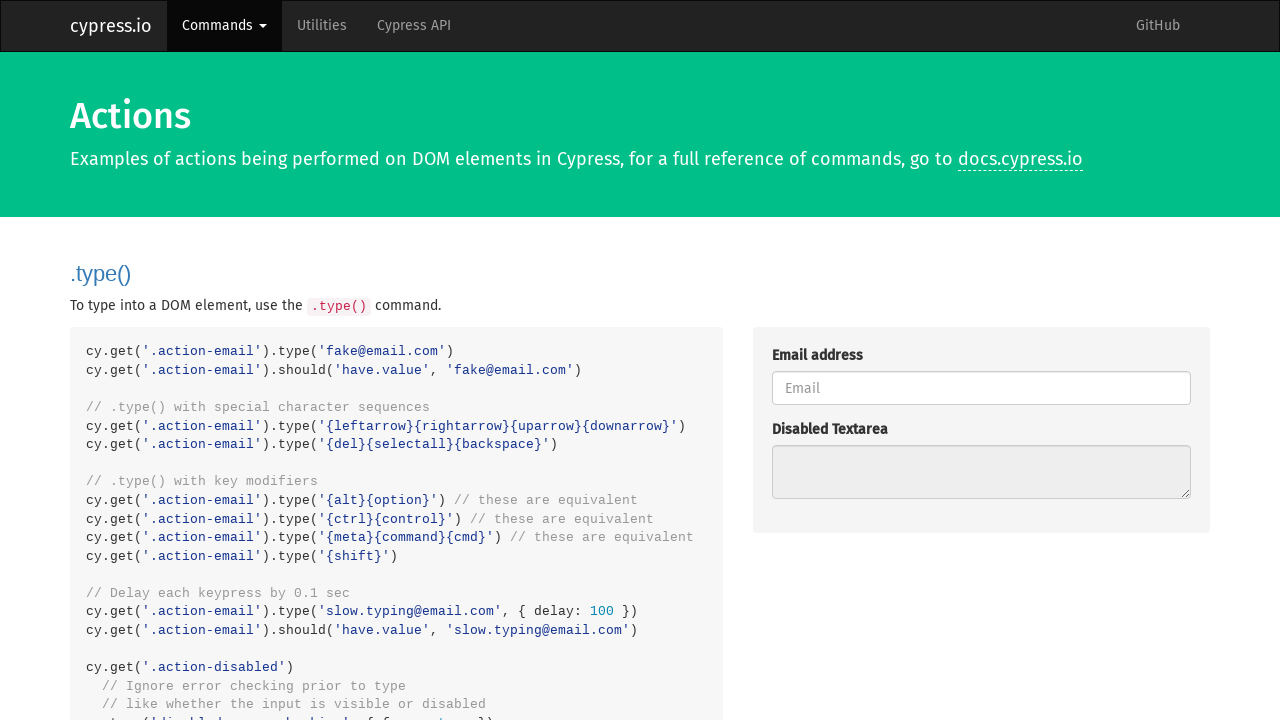

Filled form with coupon code 'HALFOFF' on .action-form [type='text']
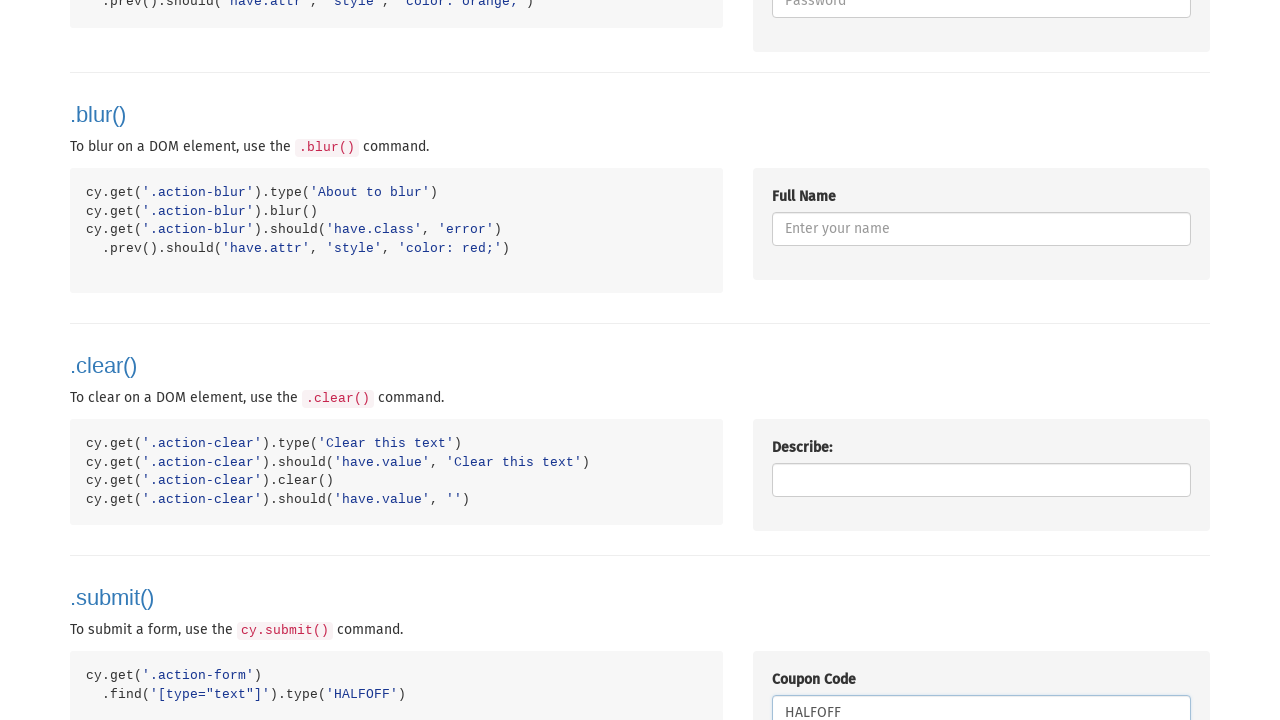

Pressed Enter to submit form on .action-form [type='text']
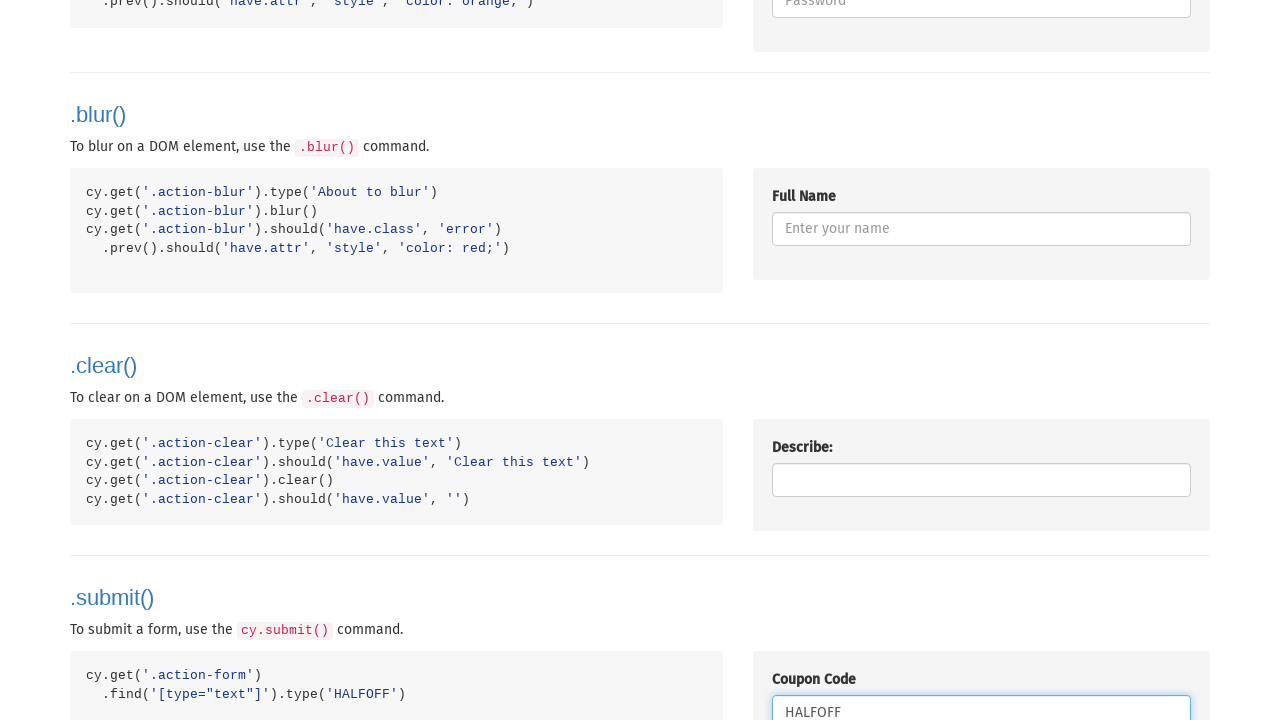

Form submission confirmed with success message
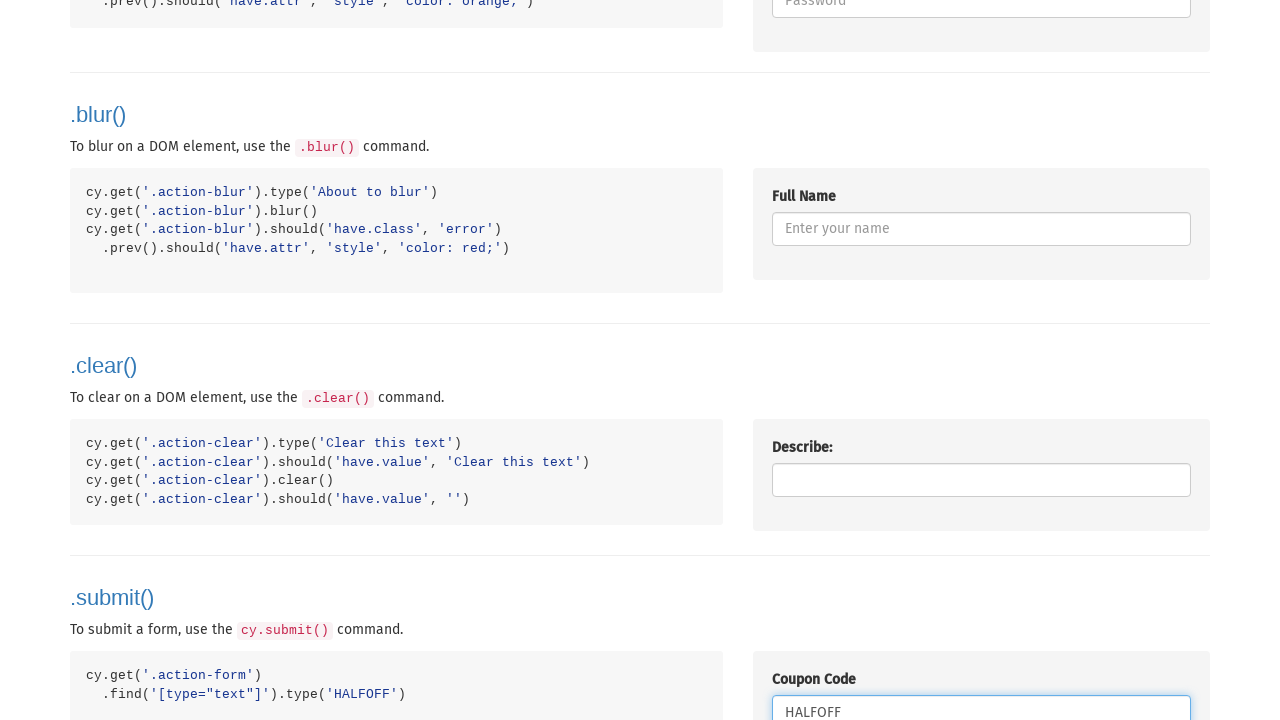

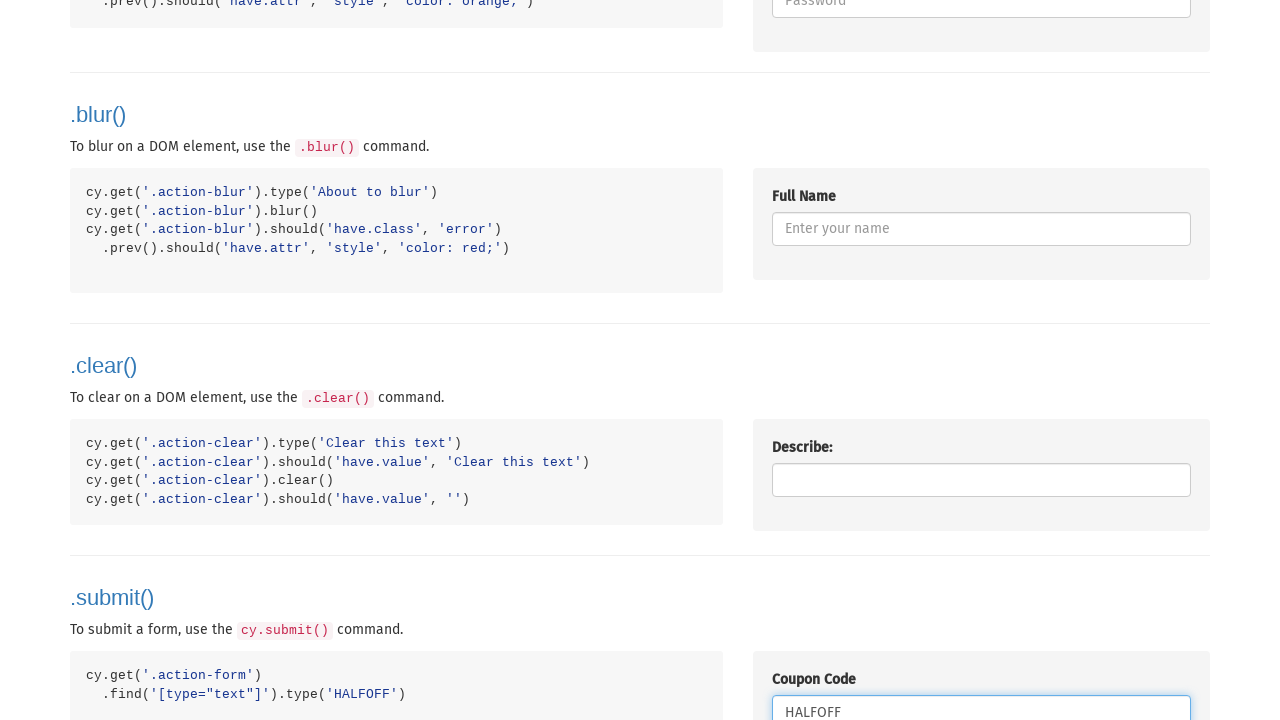